Tests marking all todo items as completed using the toggle-all checkbox

Starting URL: https://demo.playwright.dev/todomvc

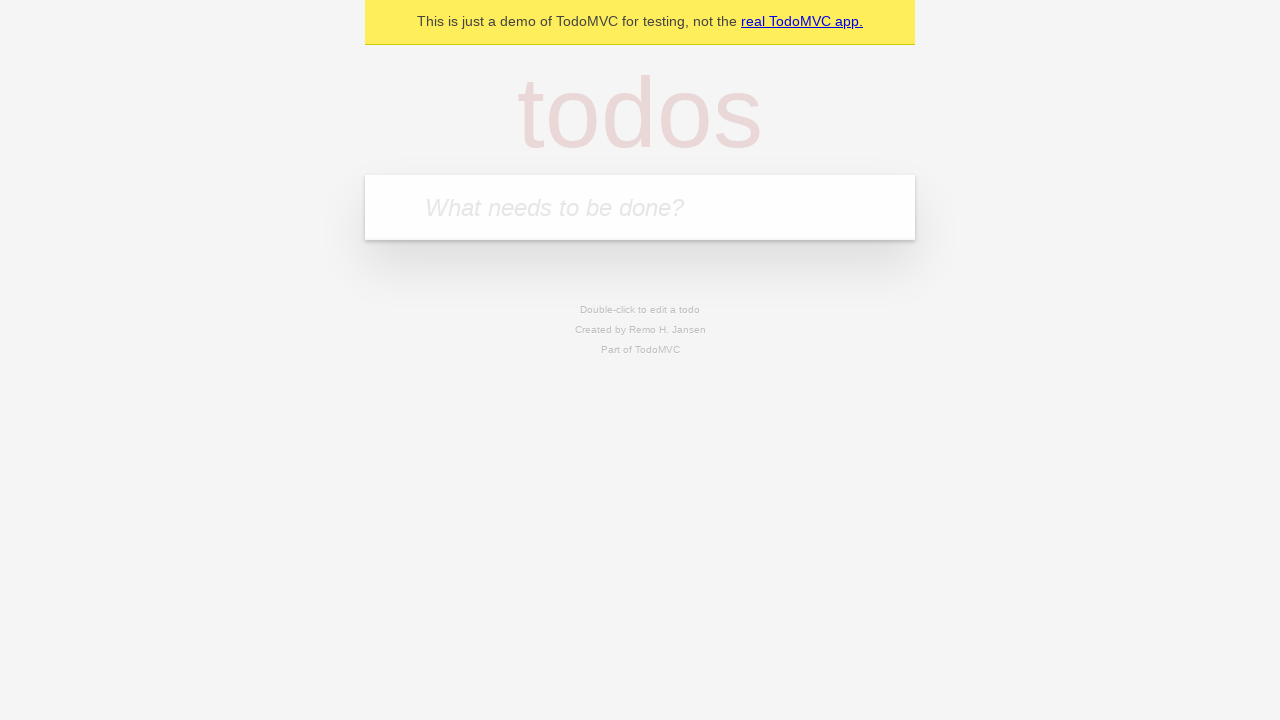

Filled todo input with 'buy some cheese' on internal:attr=[placeholder="What needs to be done?"i]
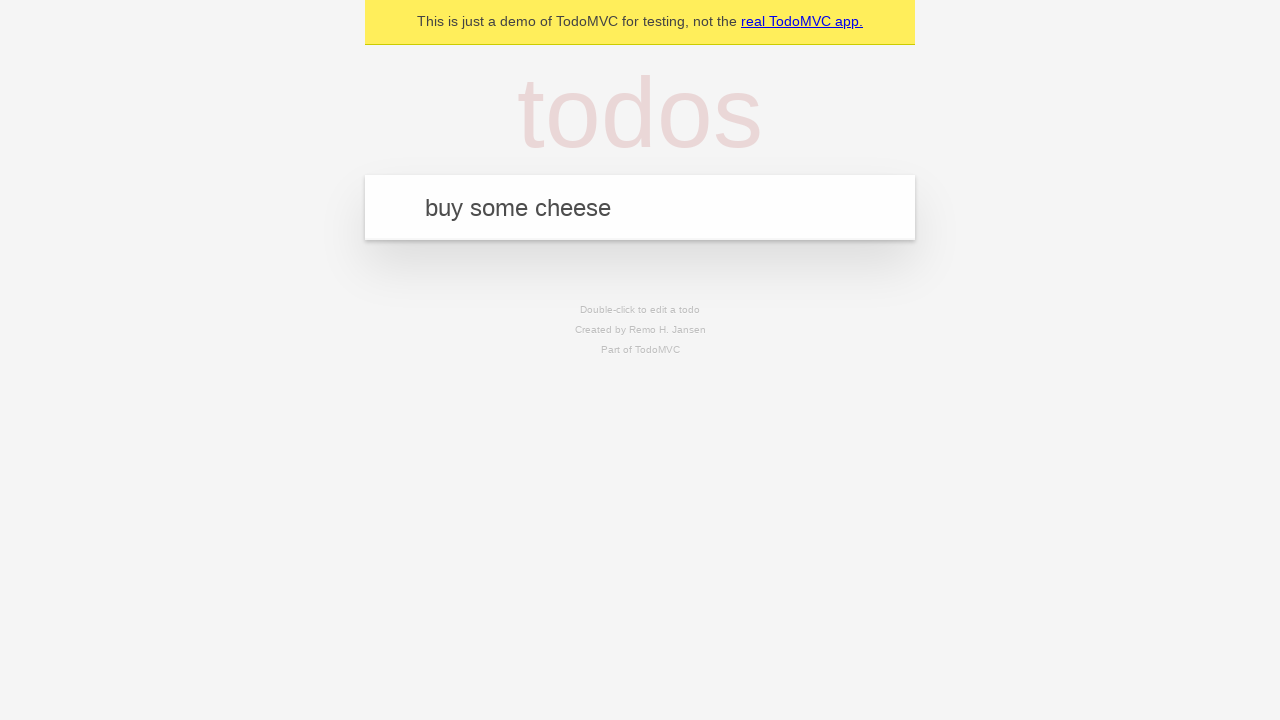

Pressed Enter to add 'buy some cheese' to the todo list on internal:attr=[placeholder="What needs to be done?"i]
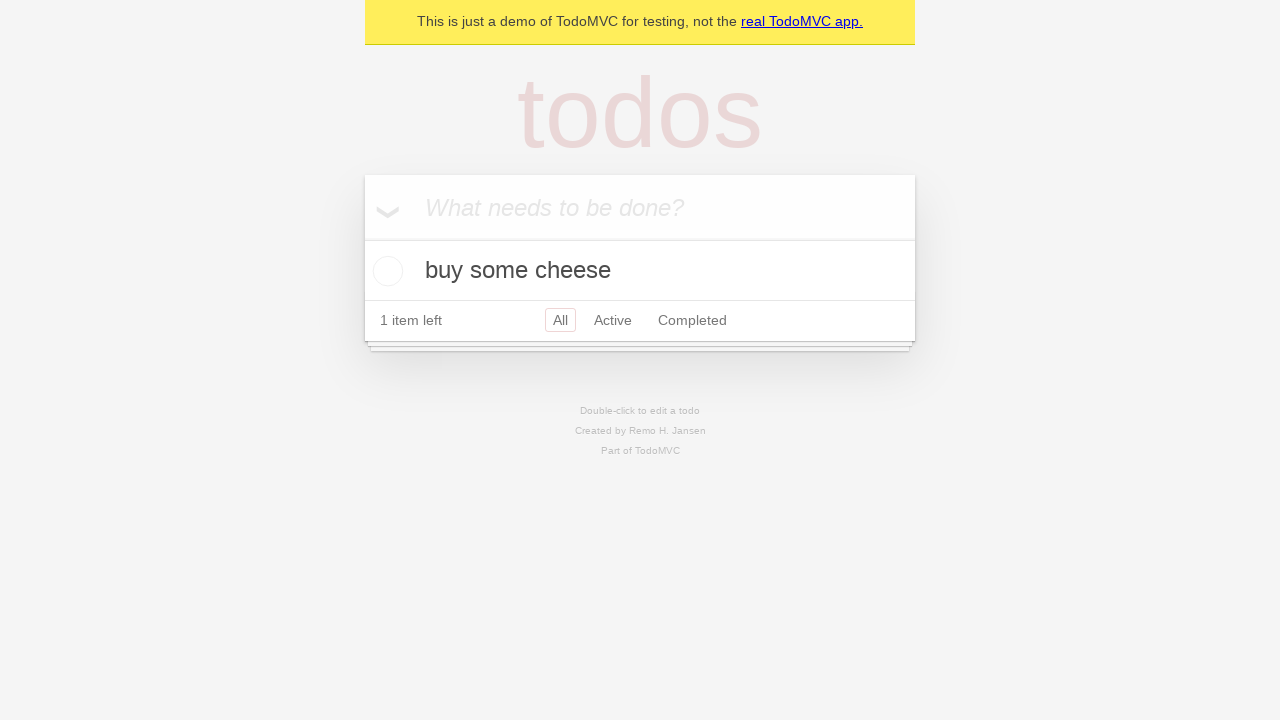

Filled todo input with 'feed the cat' on internal:attr=[placeholder="What needs to be done?"i]
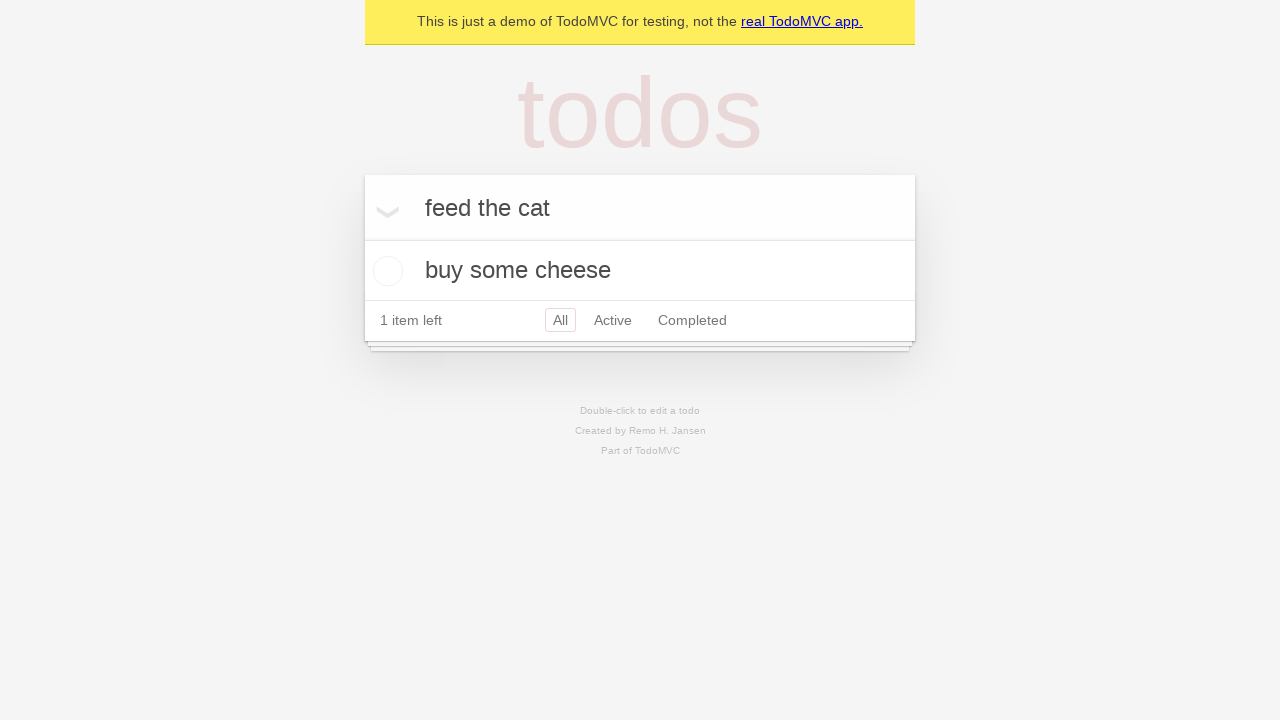

Pressed Enter to add 'feed the cat' to the todo list on internal:attr=[placeholder="What needs to be done?"i]
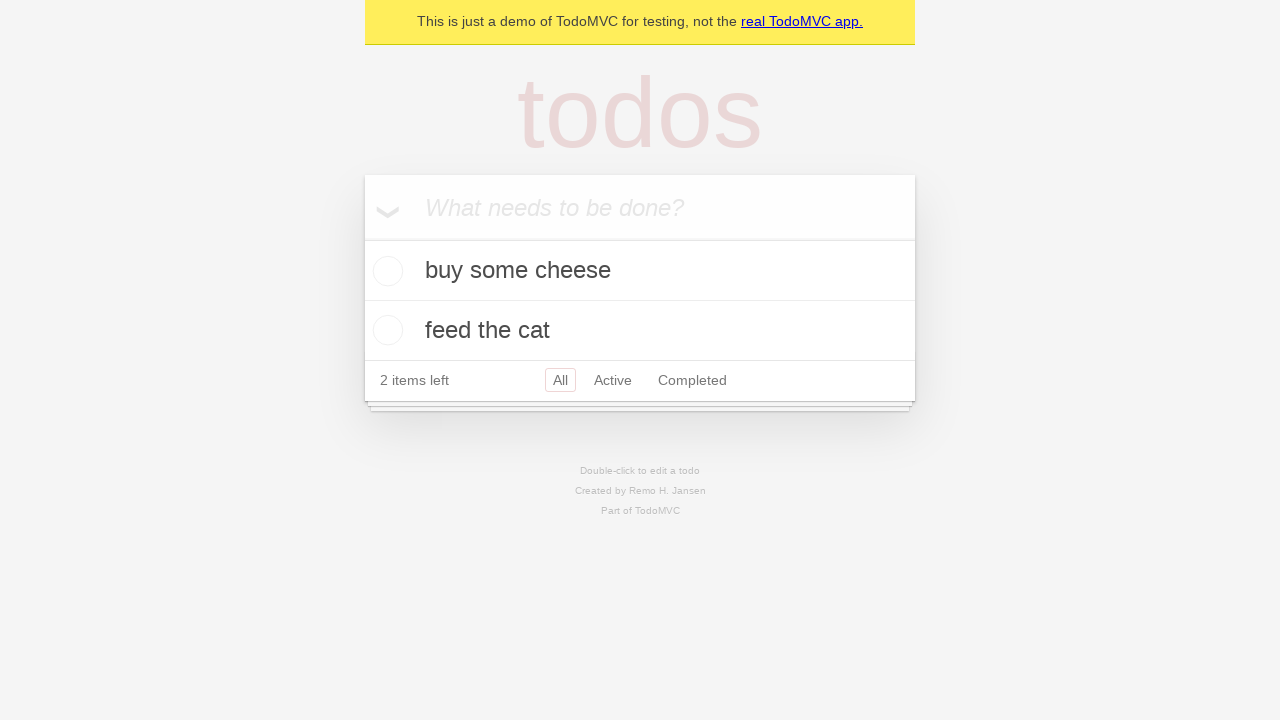

Filled todo input with 'book a doctors appointment' on internal:attr=[placeholder="What needs to be done?"i]
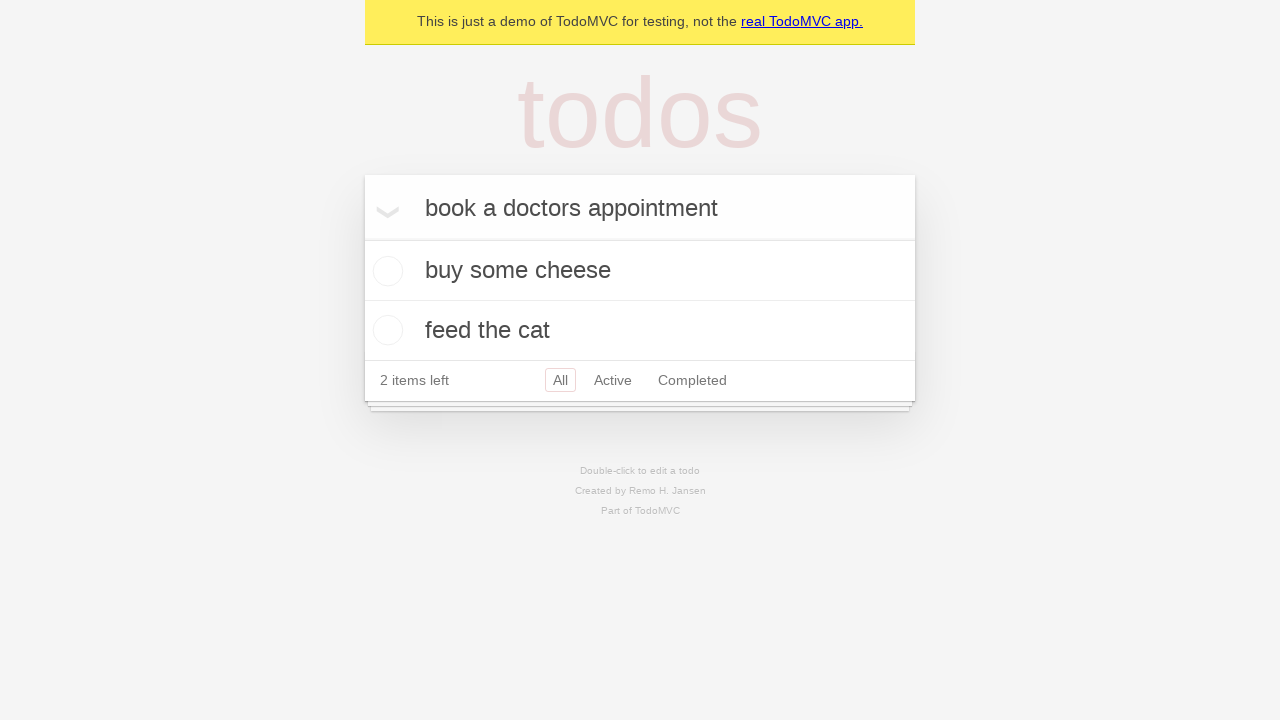

Pressed Enter to add 'book a doctors appointment' to the todo list on internal:attr=[placeholder="What needs to be done?"i]
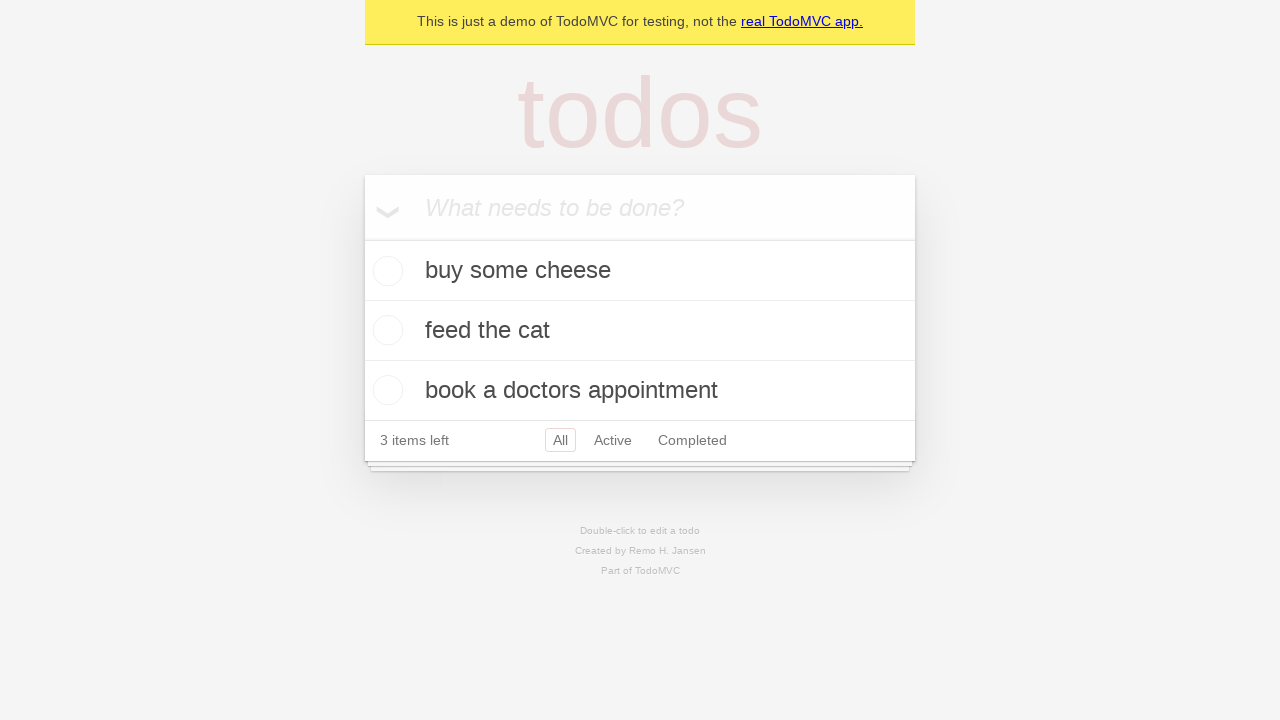

Clicked the 'Mark all as complete' checkbox at (362, 238) on internal:label="Mark all as complete"i
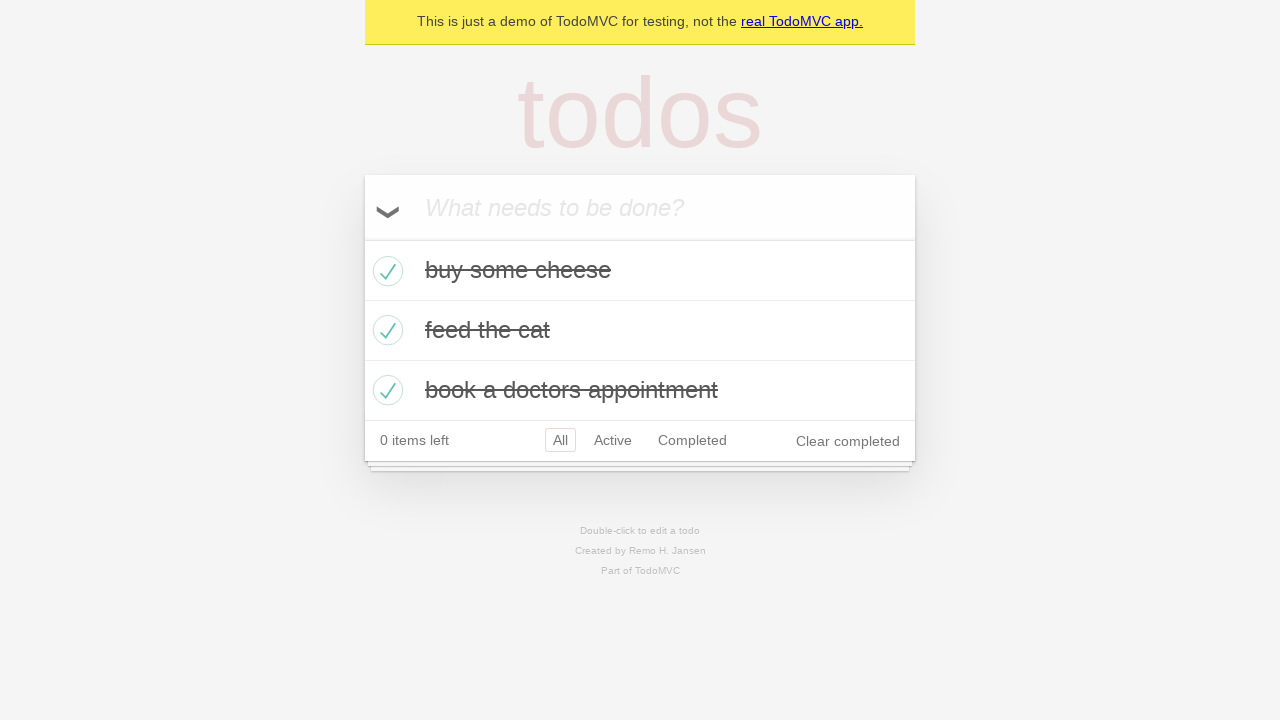

Verified that all todo items are marked as completed
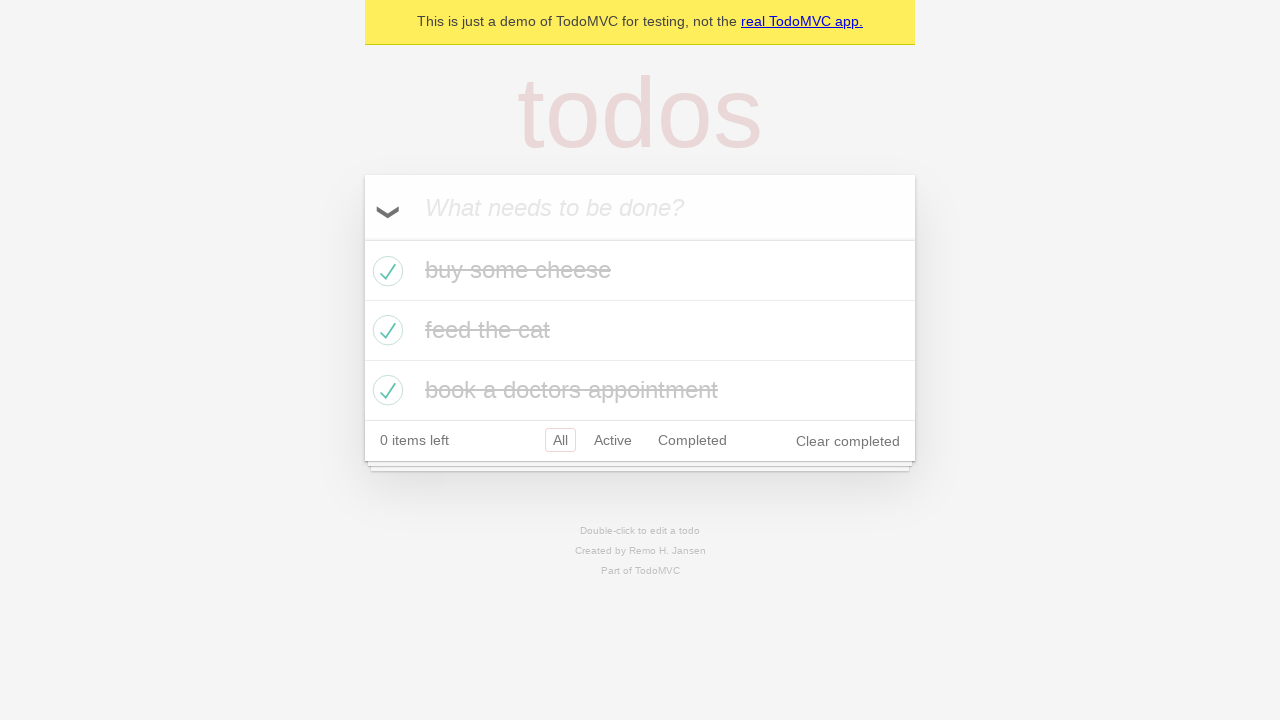

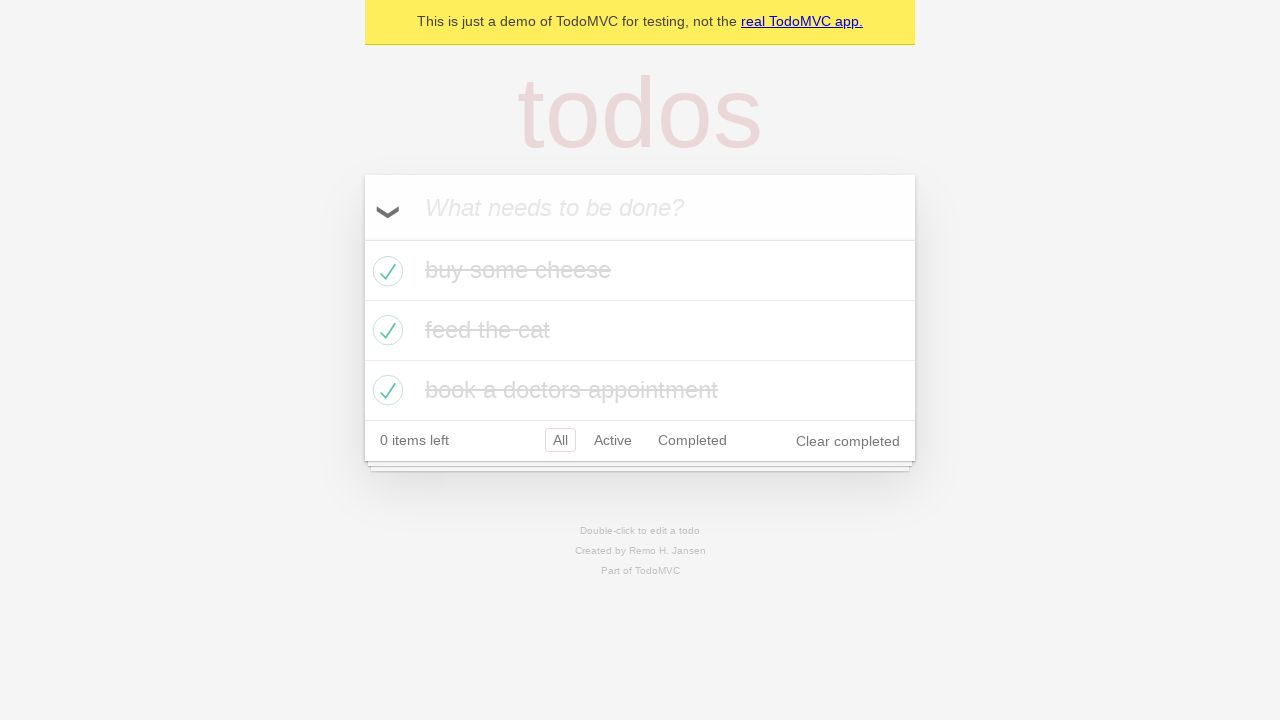